Navigates to the Random Calculator page from the main page and verifies the page title displays correctly

Starting URL: https://bonigarcia.dev/selenium-webdriver-java/

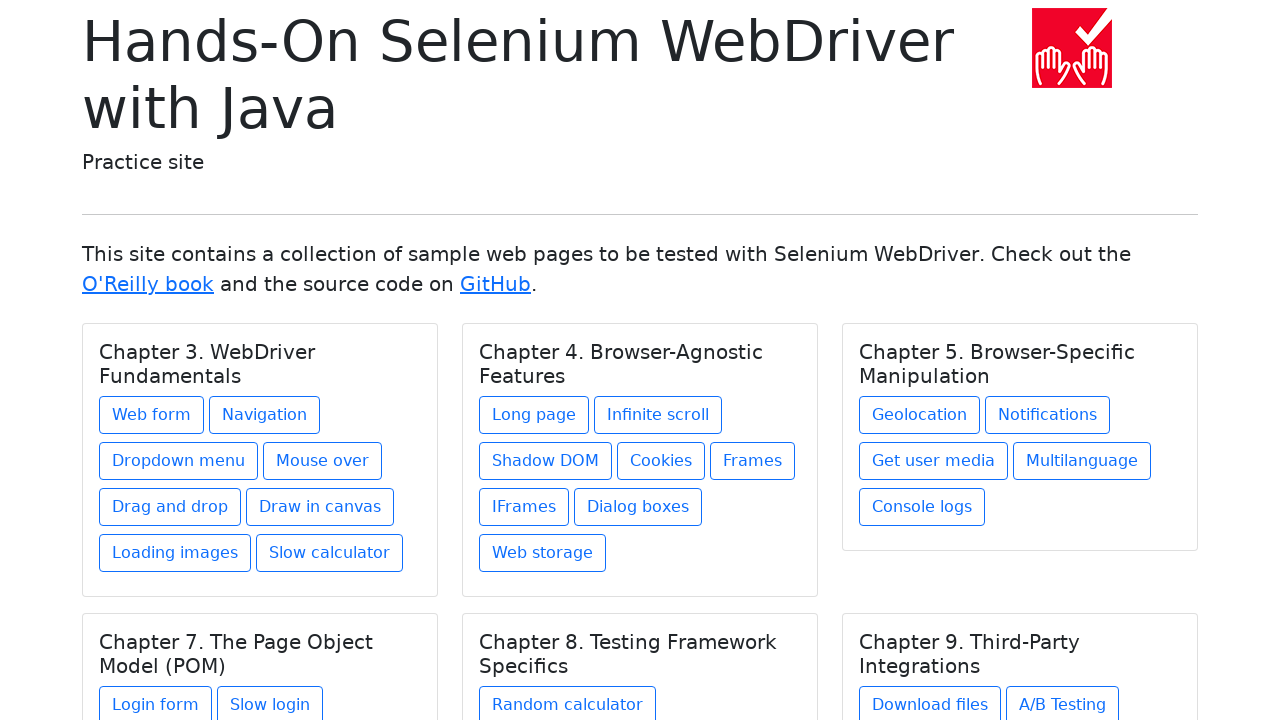

Clicked on the Random Calculator link under Chapter 8 at (568, 701) on xpath=//h5[text()='Chapter 8. Testing Framework Specifics']/../a[@href='random-c
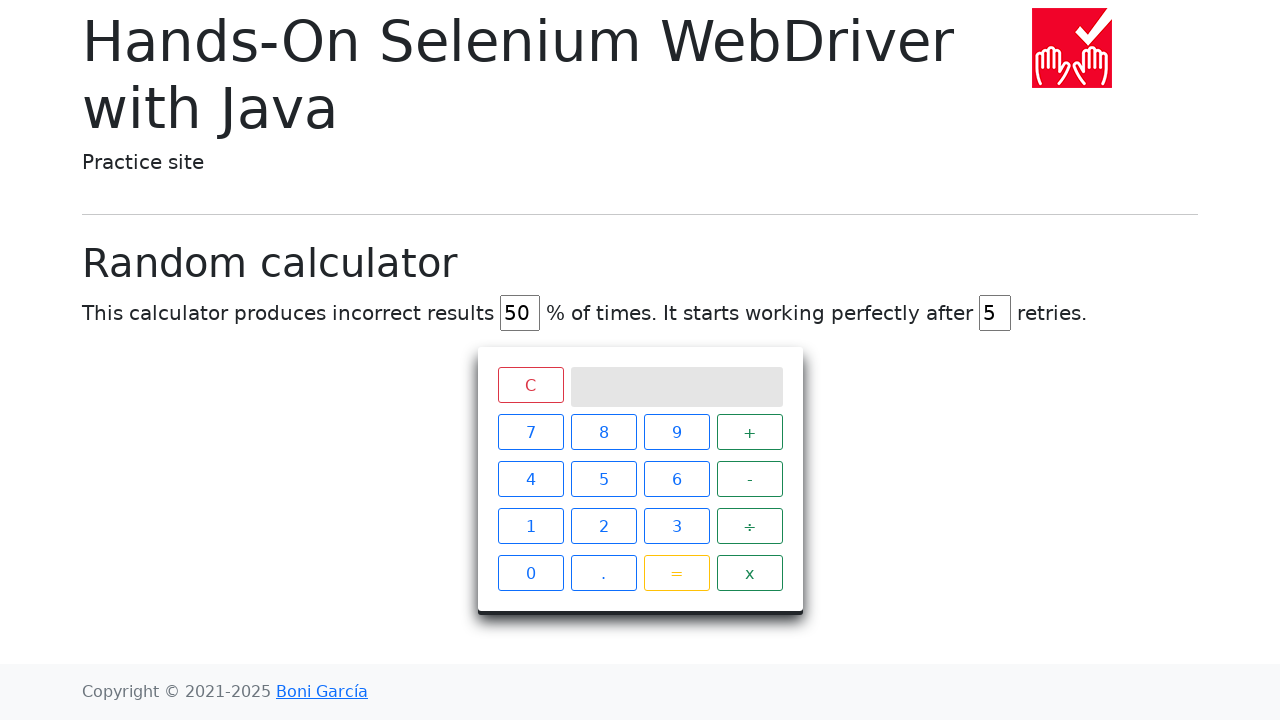

Random Calculator page loaded and page title element is visible
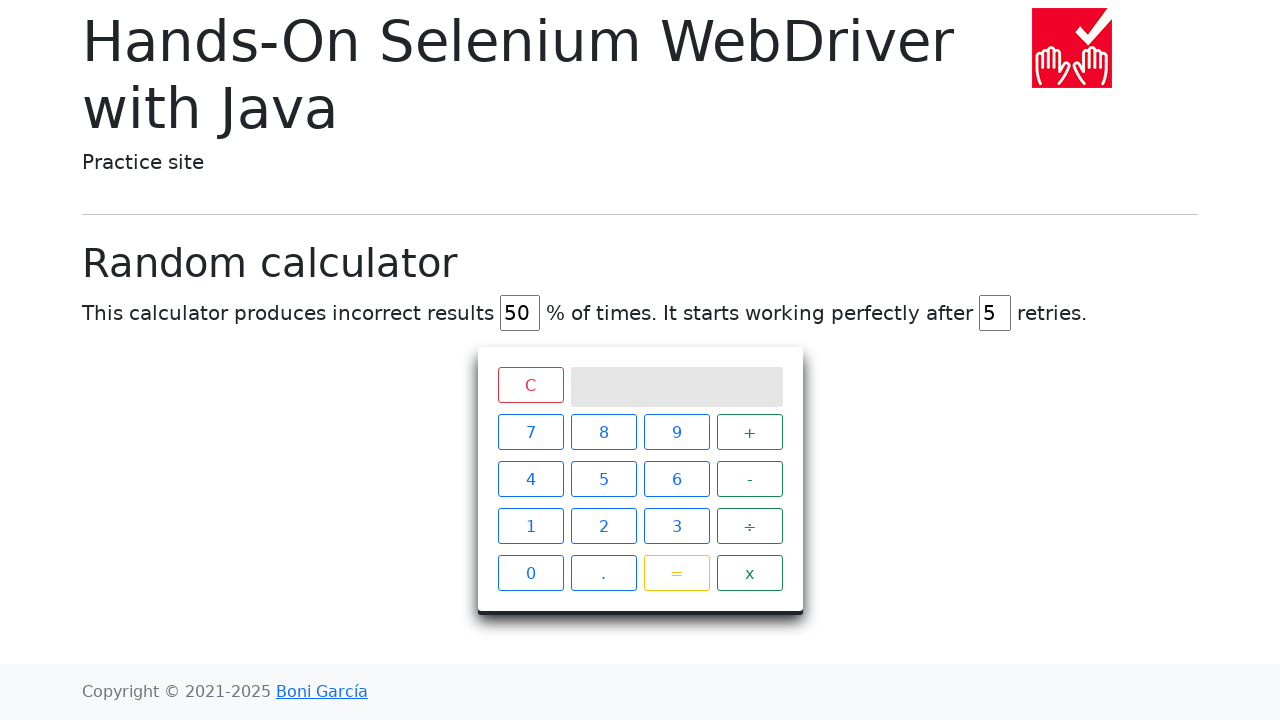

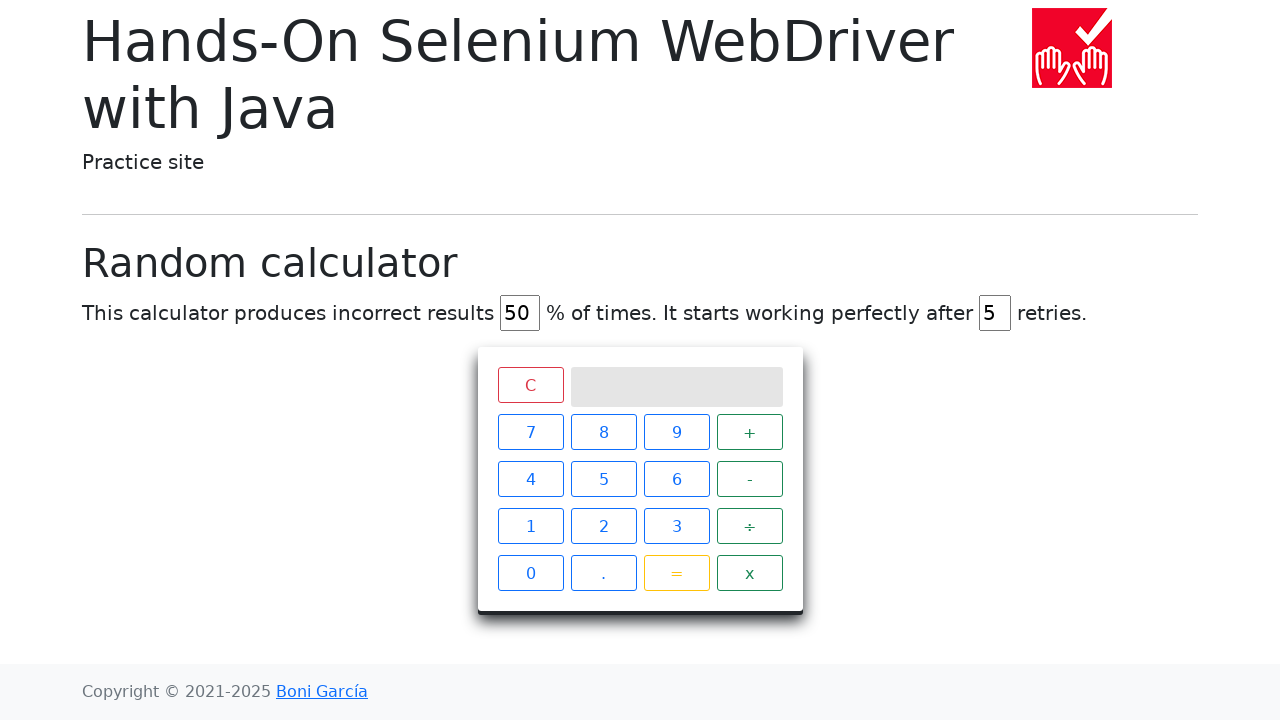